Verifies that the current URL matches the expected login page URL after navigation

Starting URL: https://opensource-demo.orangehrmlive.com/web/index.php/auth/login

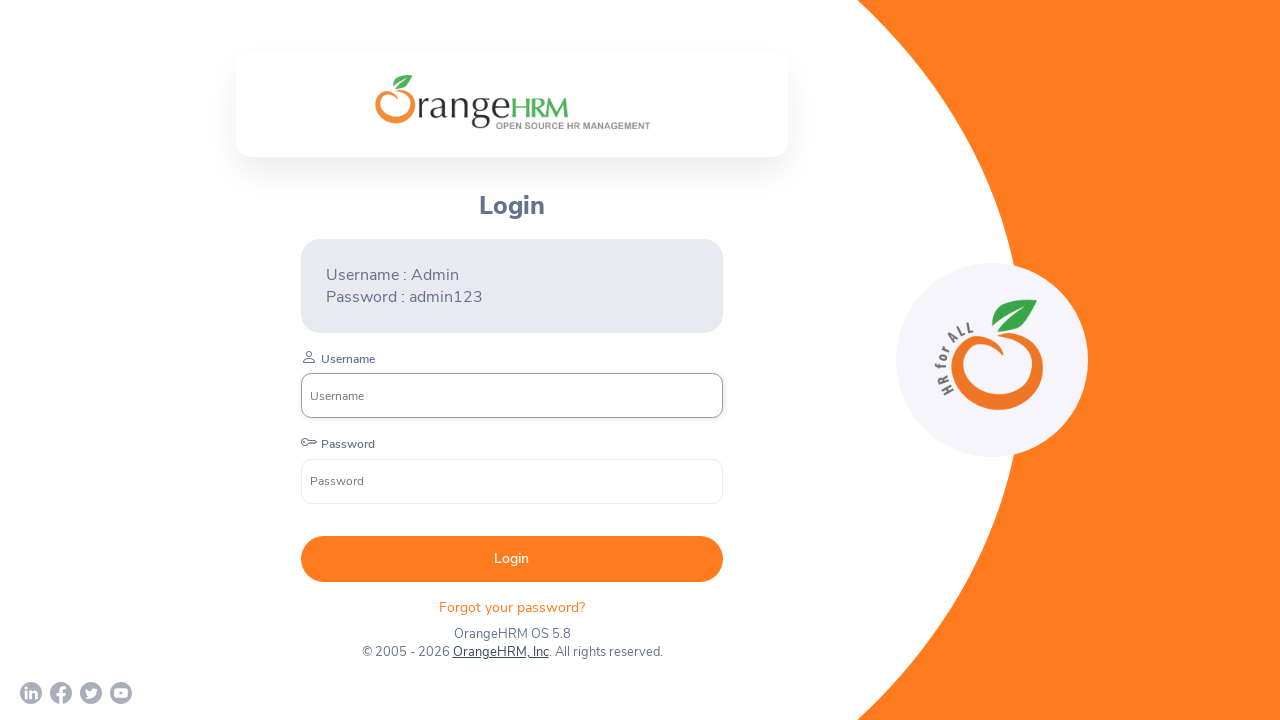

Waited for page to reach domcontentloaded state
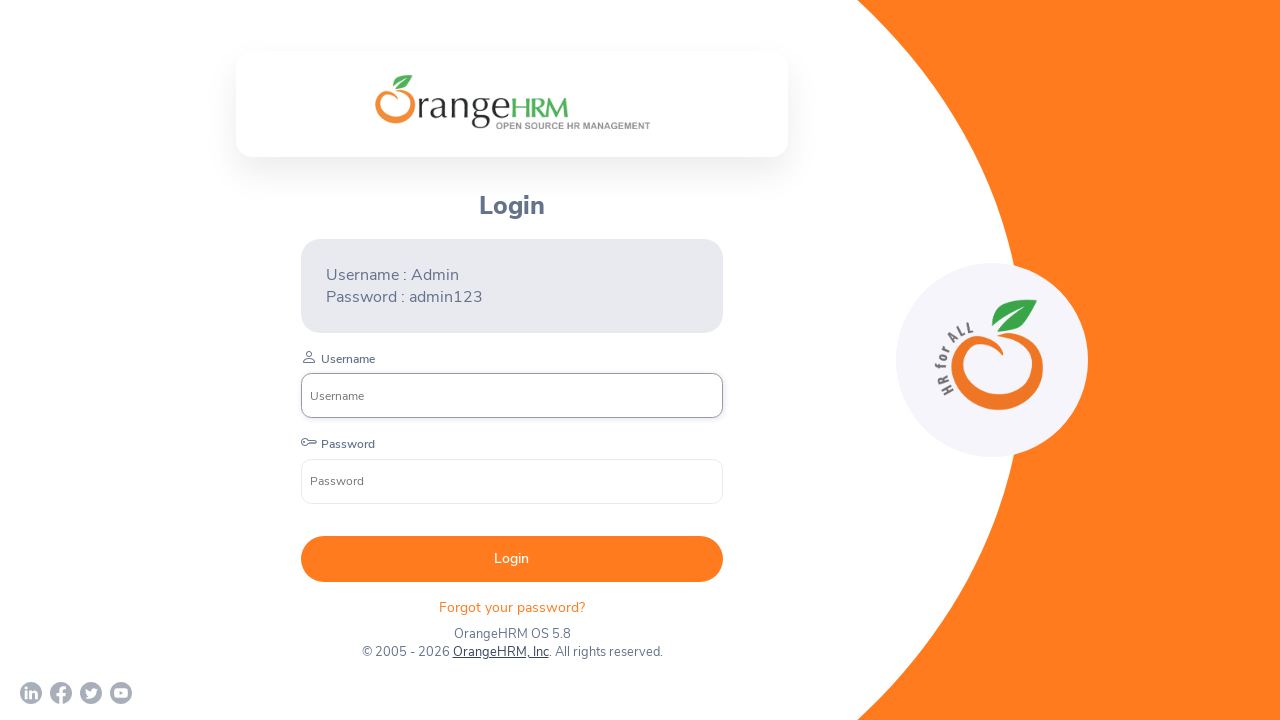

Retrieved current URL from page
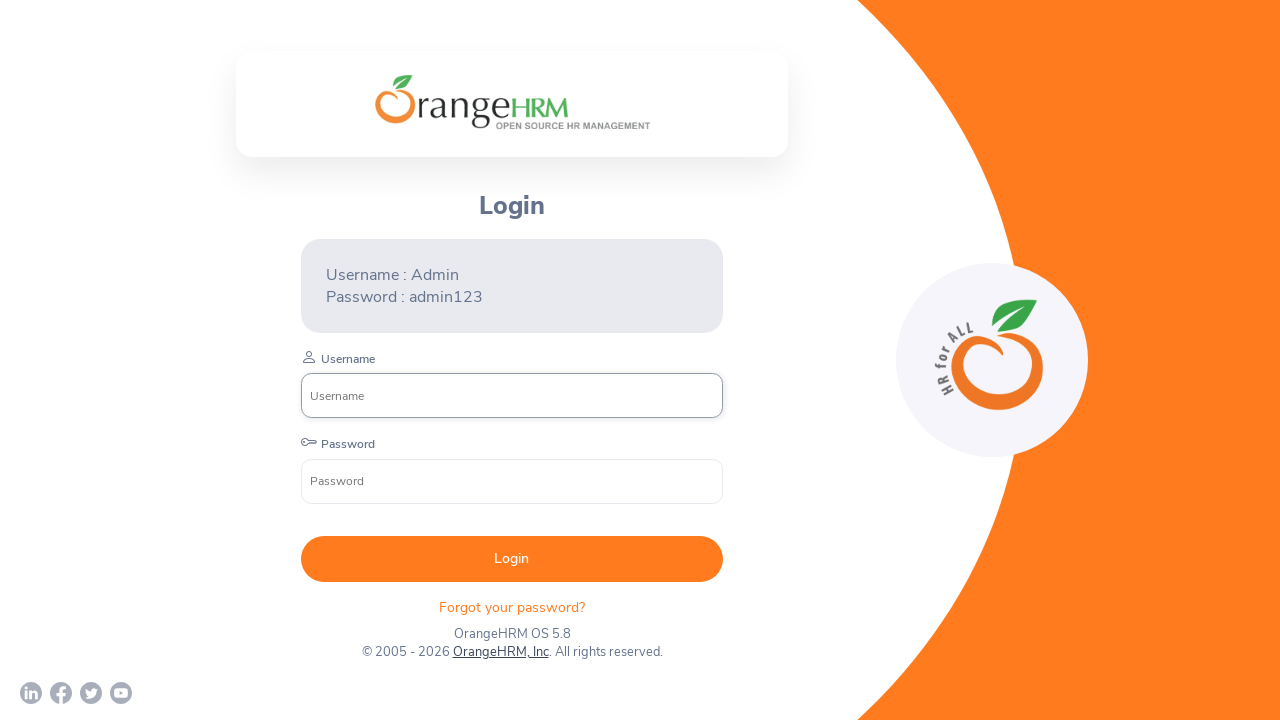

Verified current URL matches expected login page URL
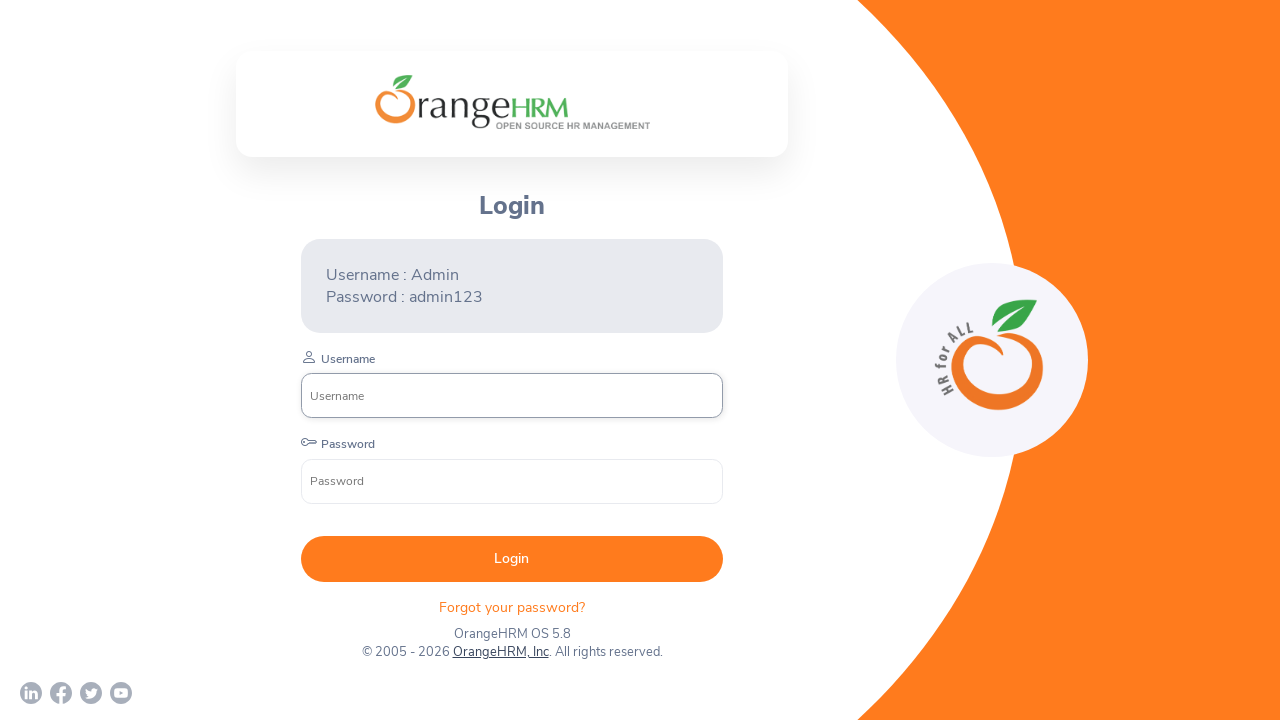

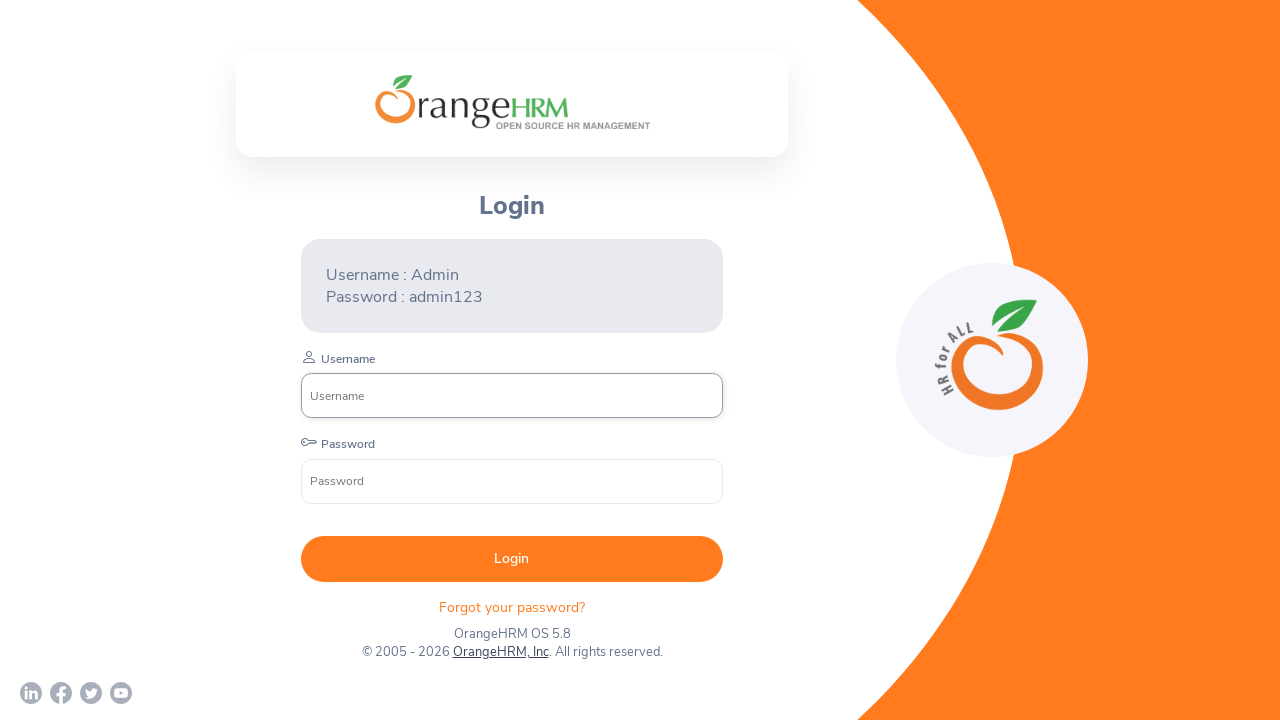